Tests popup login functionality by clicking a button to launch a popup, entering credentials, and submitting the form

Starting URL: https://training-support.net/webelements/popups

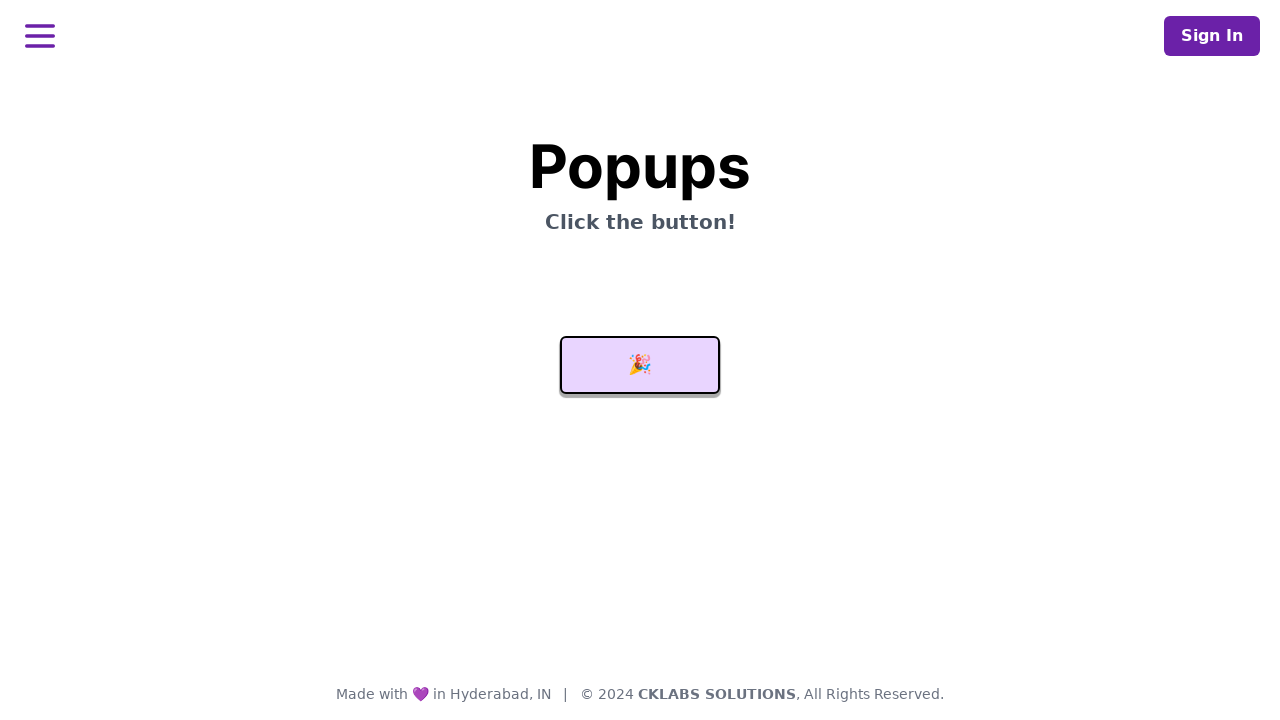

Clicked button to launch popup at (640, 365) on button.svelte-7fx7bp
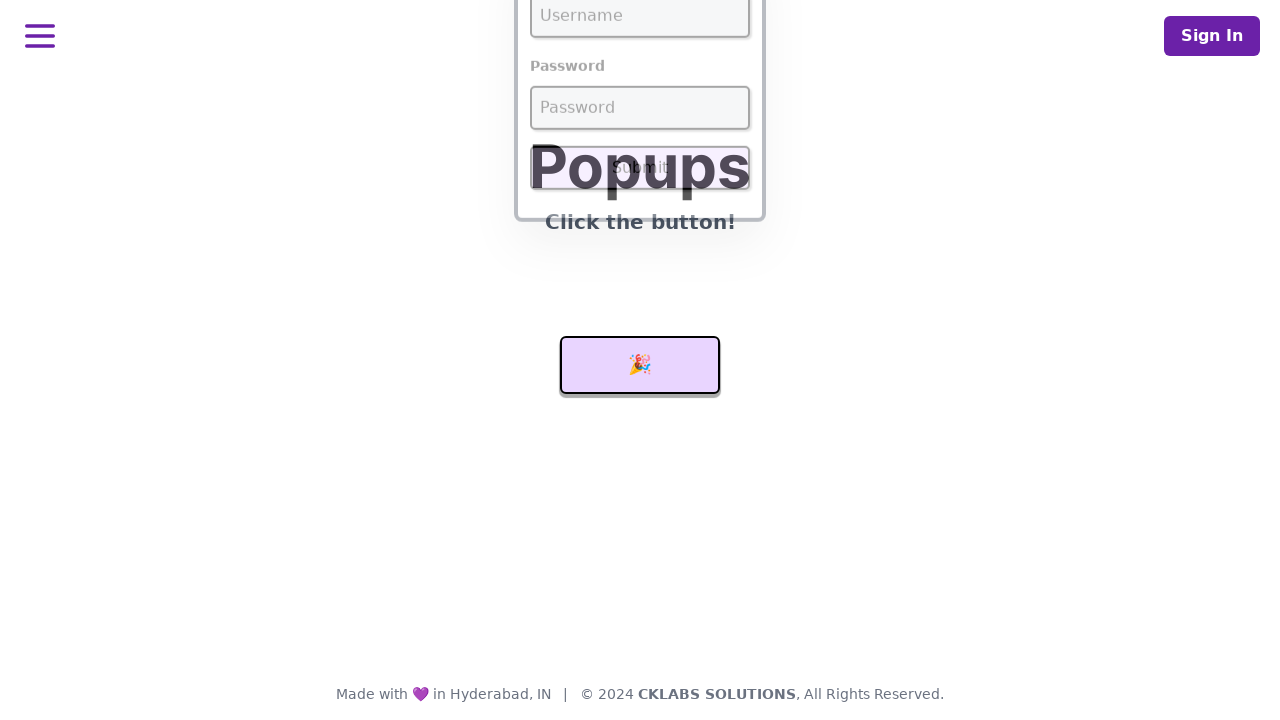

Filled username field with 'admin' on #username
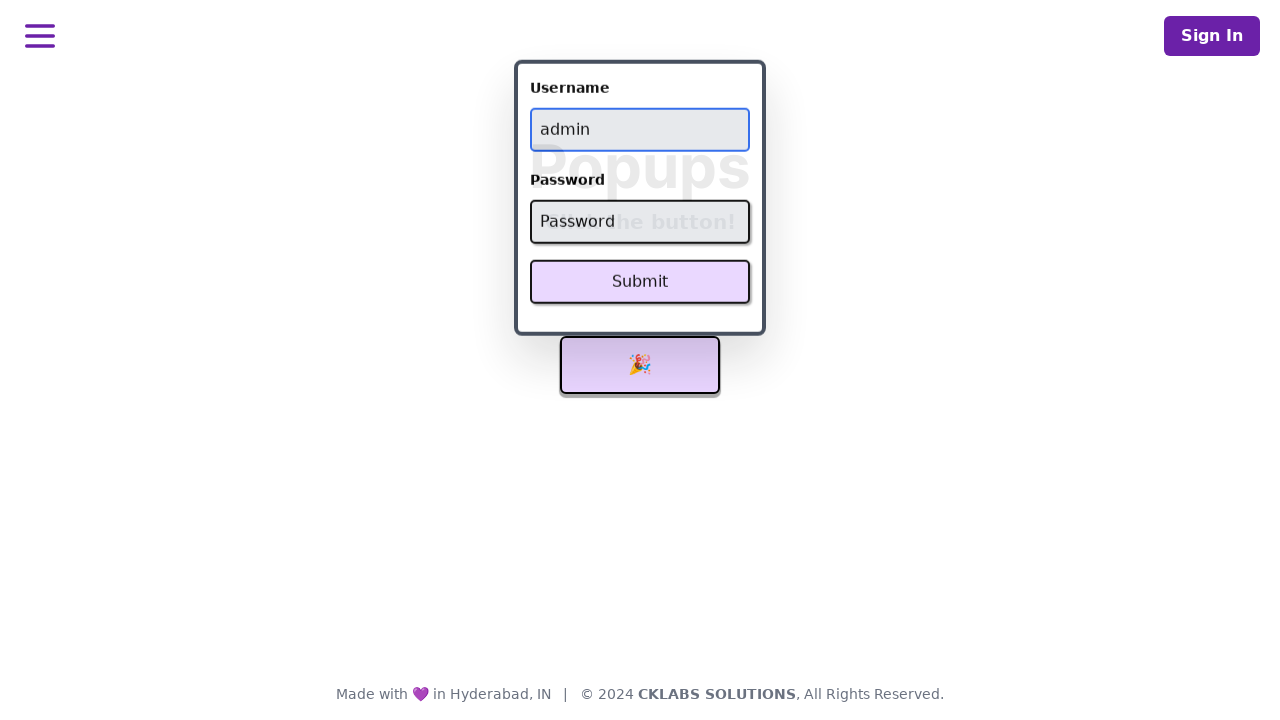

Filled password field with 'password' on #password
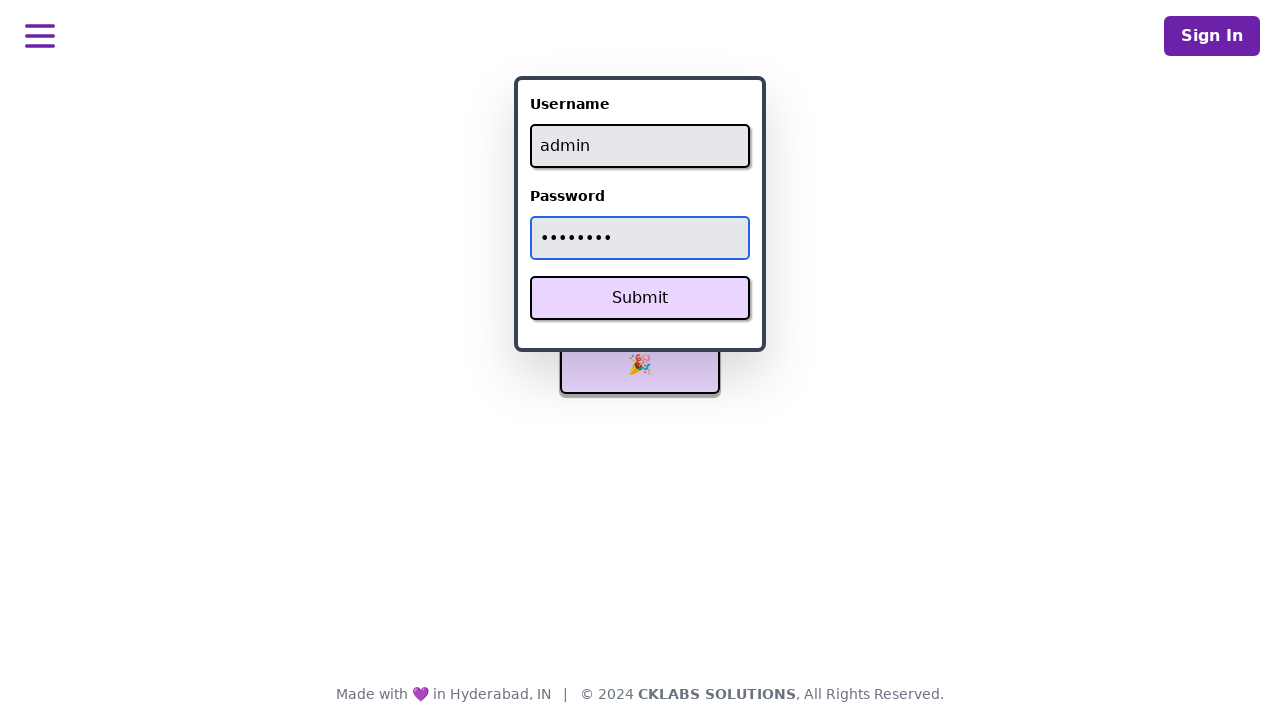

Clicked submit button to authenticate at (640, 298) on button.svelte-1pdjkmx
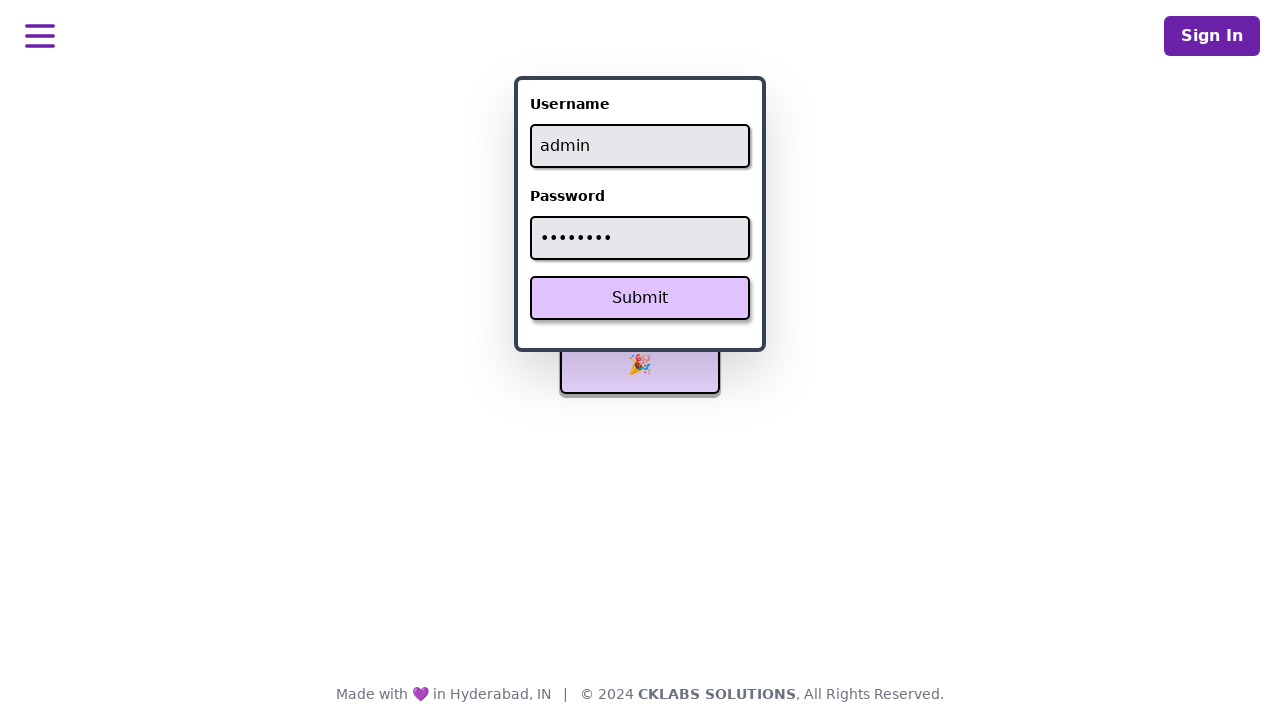

Success message appeared confirming login
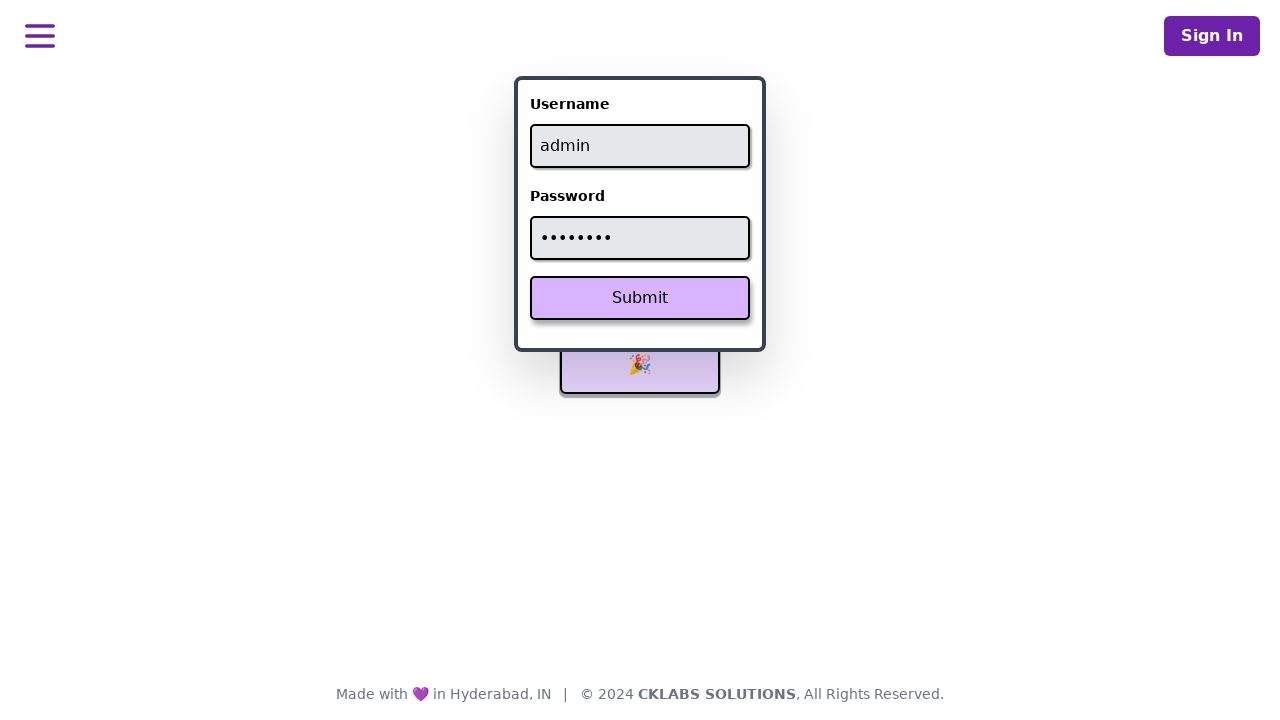

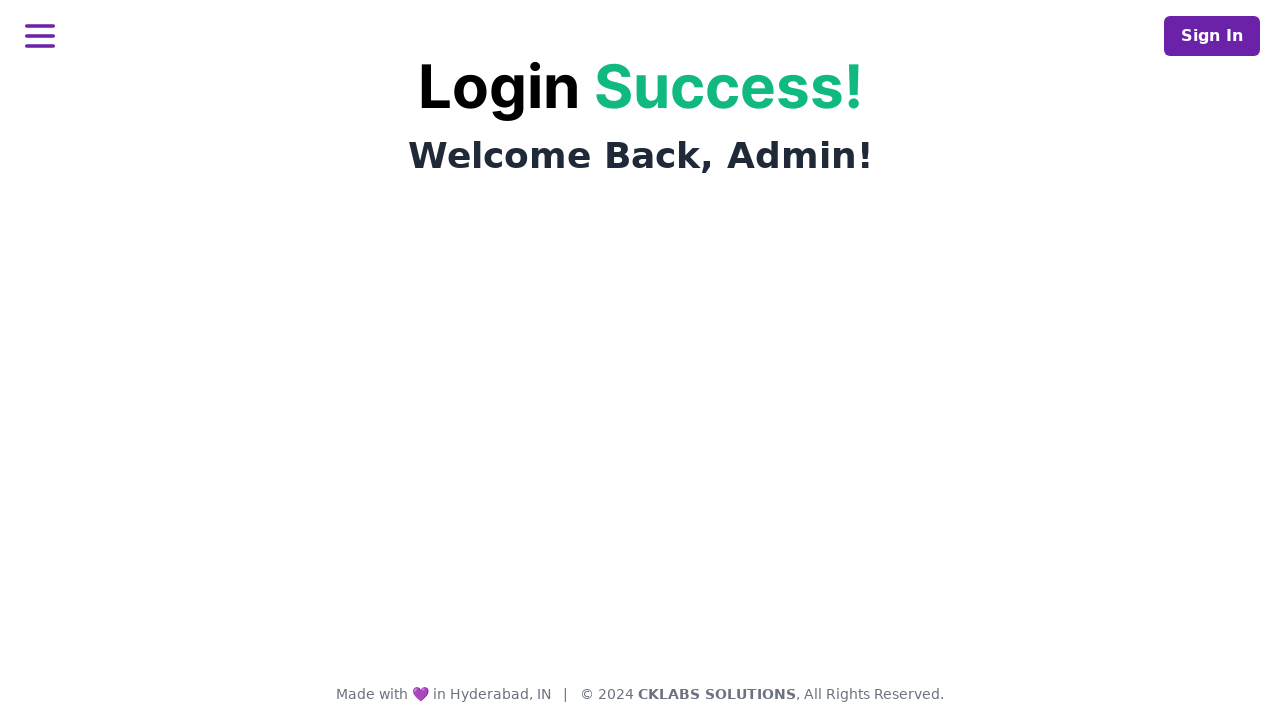